Tests a simple form by filling in first name, last name, country, and city fields, then submitting the form

Starting URL: http://suninjuly.github.io/simple_form_find_task.html

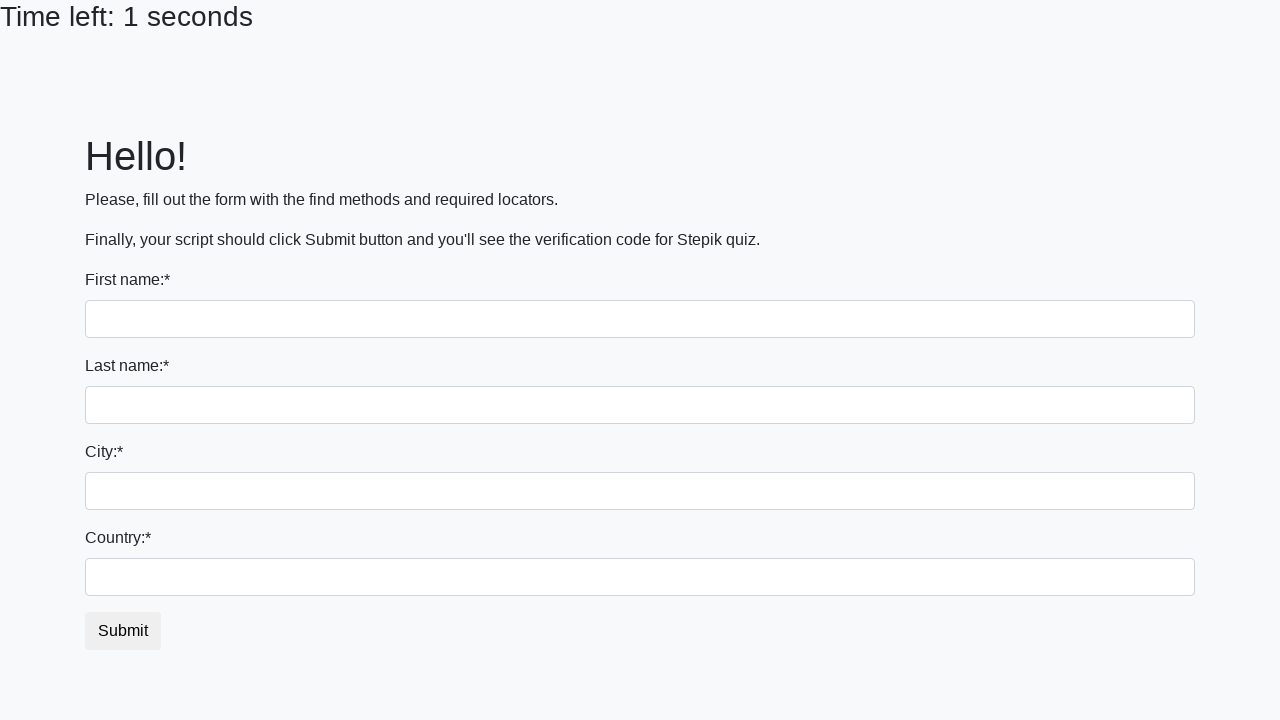

Filled first name field with 'Ivan' on input[name='first_name']
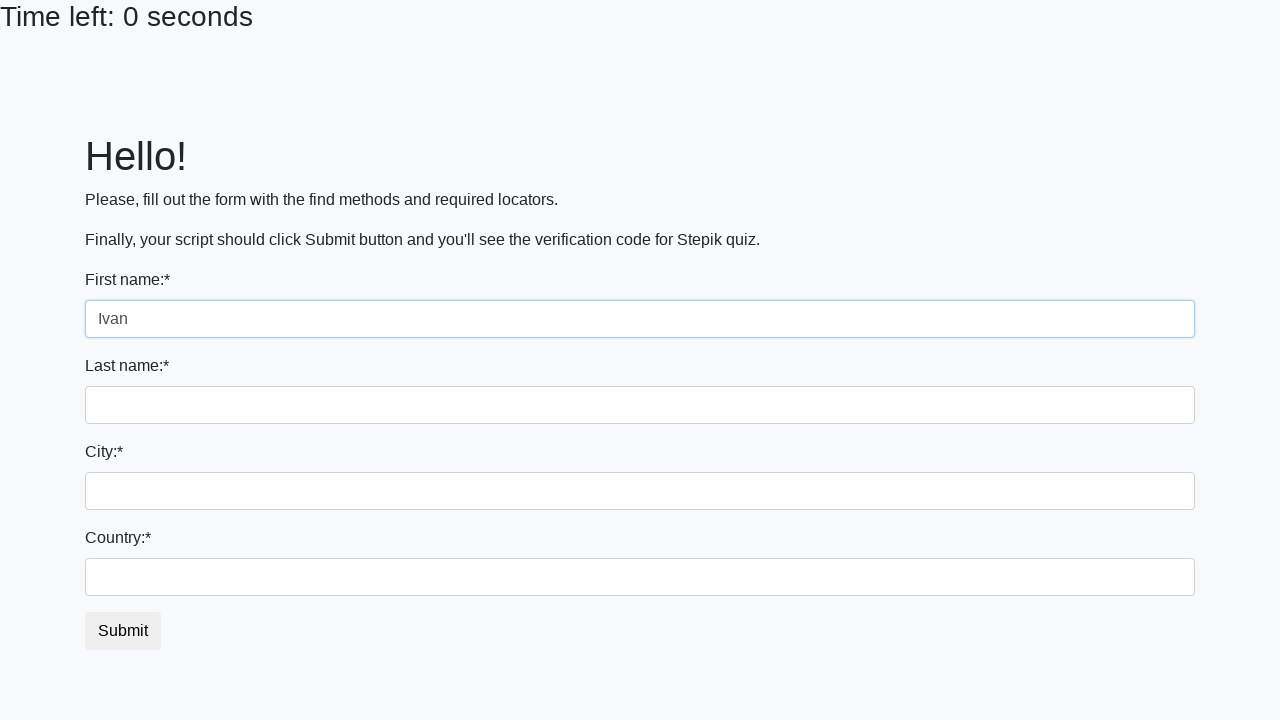

Filled last name field with 'Petrov' on input[name='last_name']
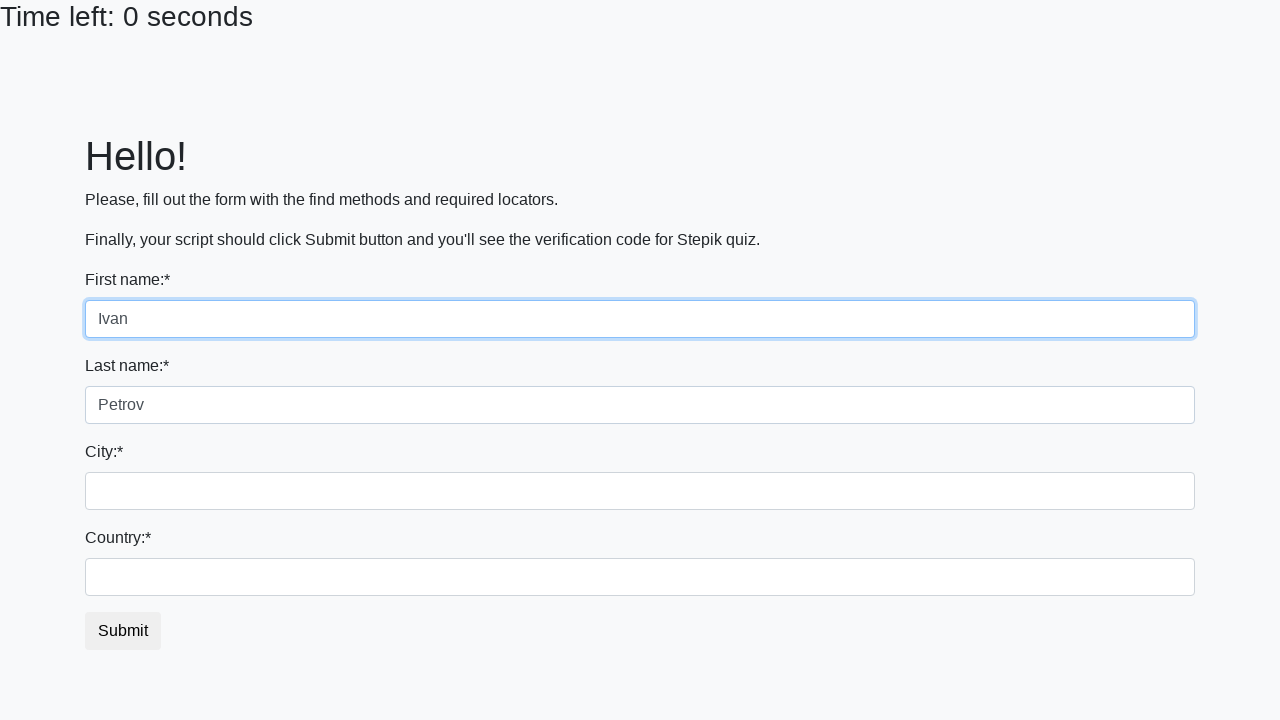

Filled country field with 'Russia' on #country
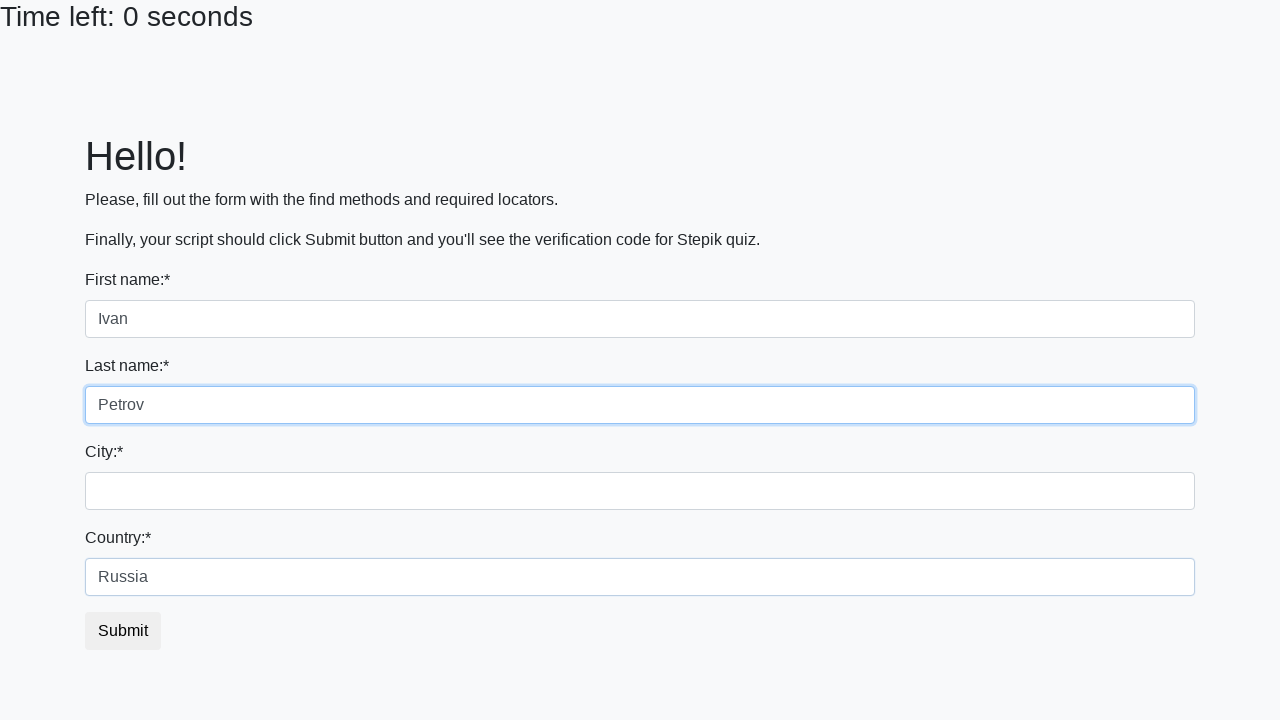

Filled city field with 'Smolensk' on .form-control.city
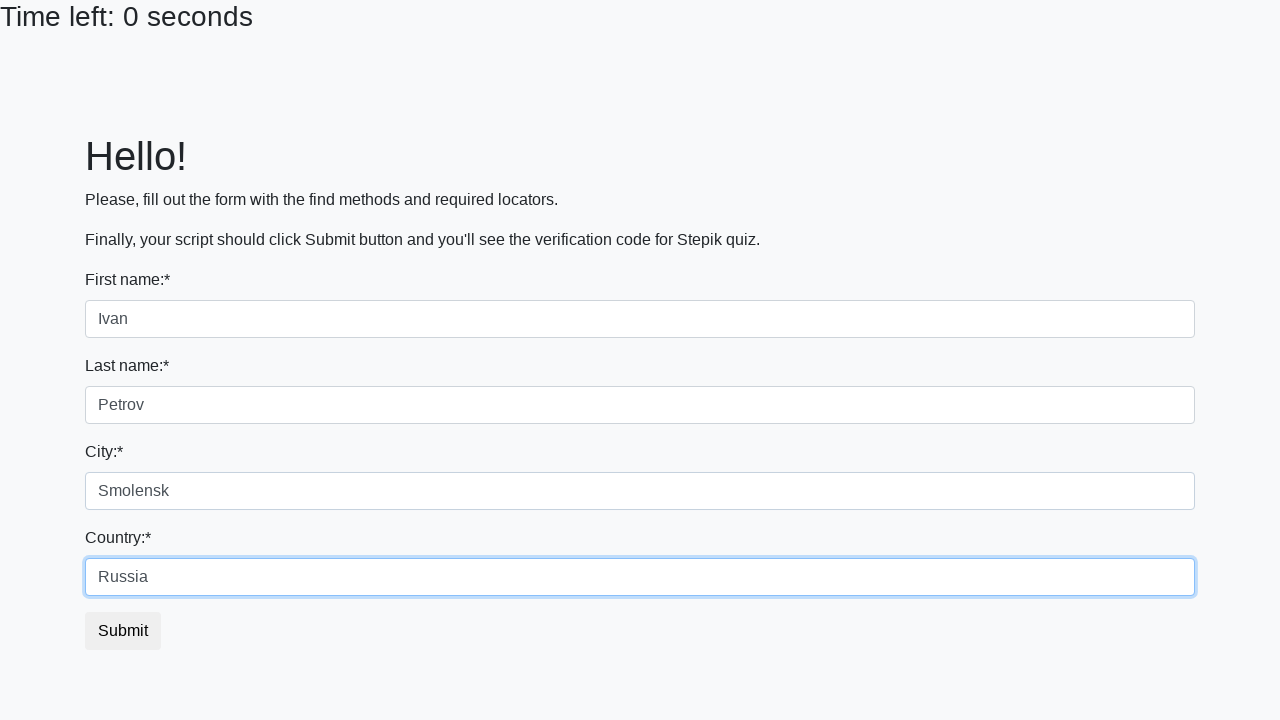

Clicked submit button to submit form at (123, 631) on button.btn
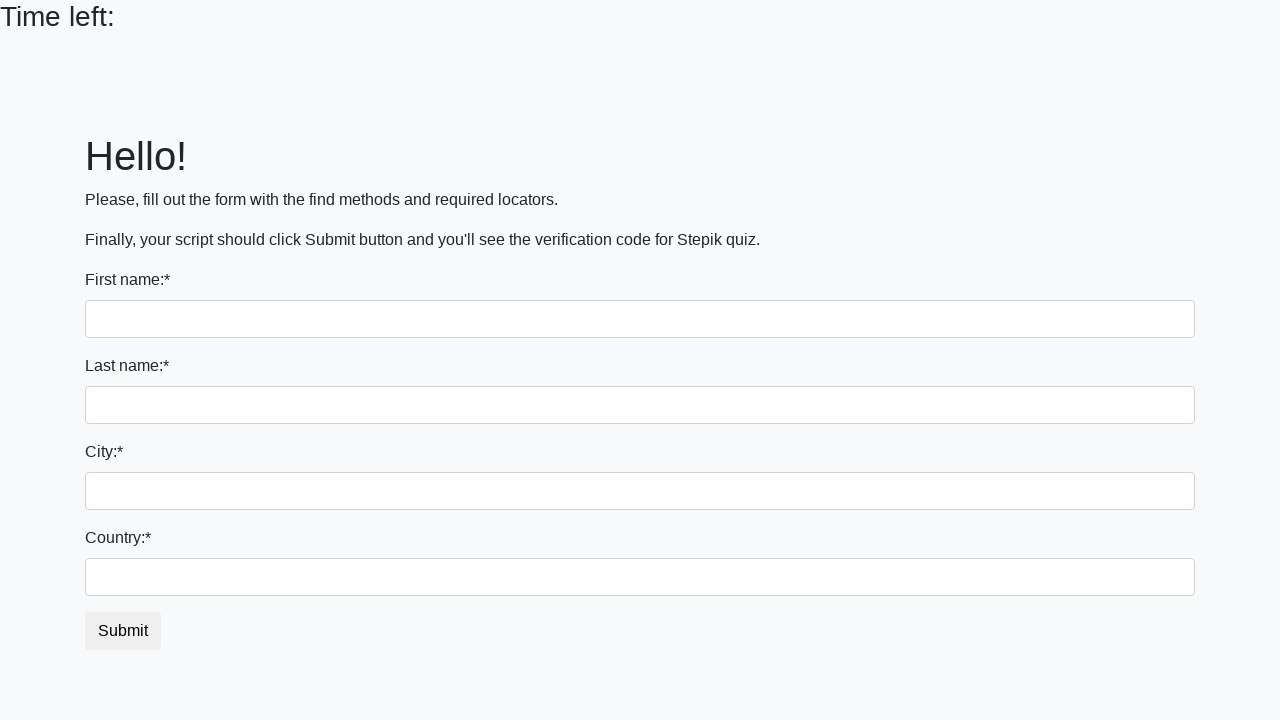

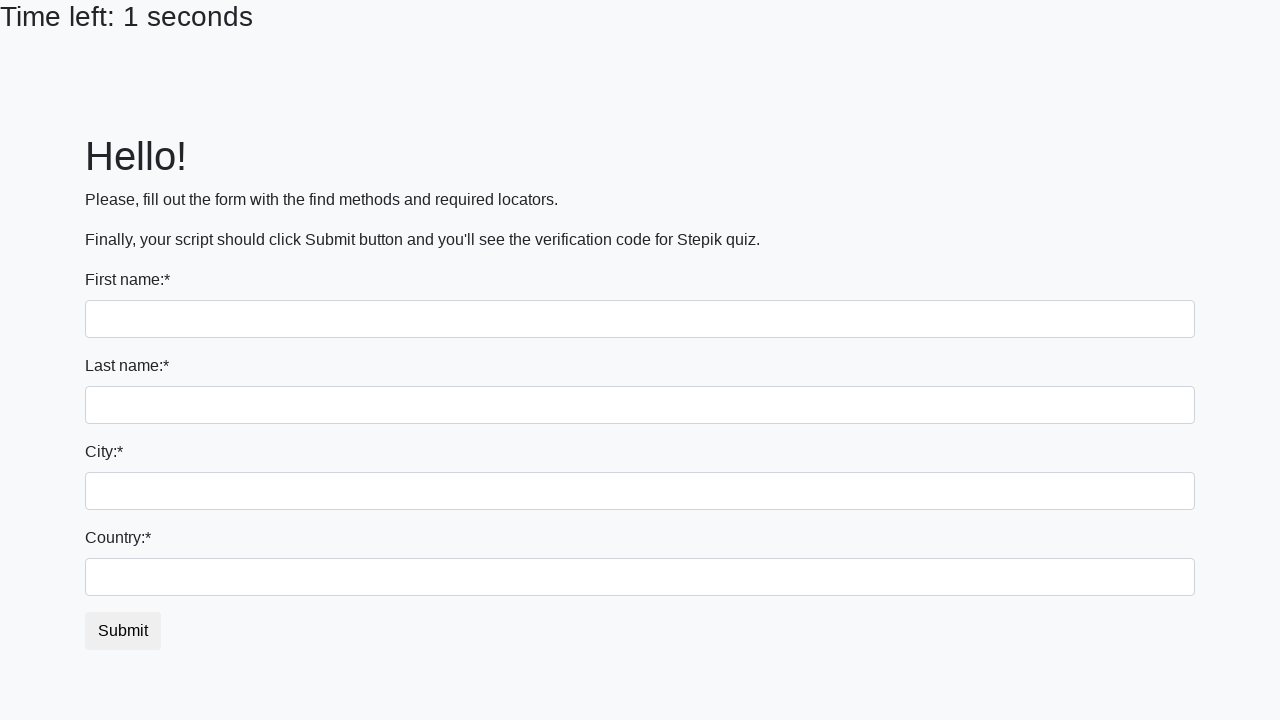